Navigates to Shiksha.com search results page with a search query and waits for search results to load

Starting URL: https://www.shiksha.com/search?q=engineering+courses&start=0

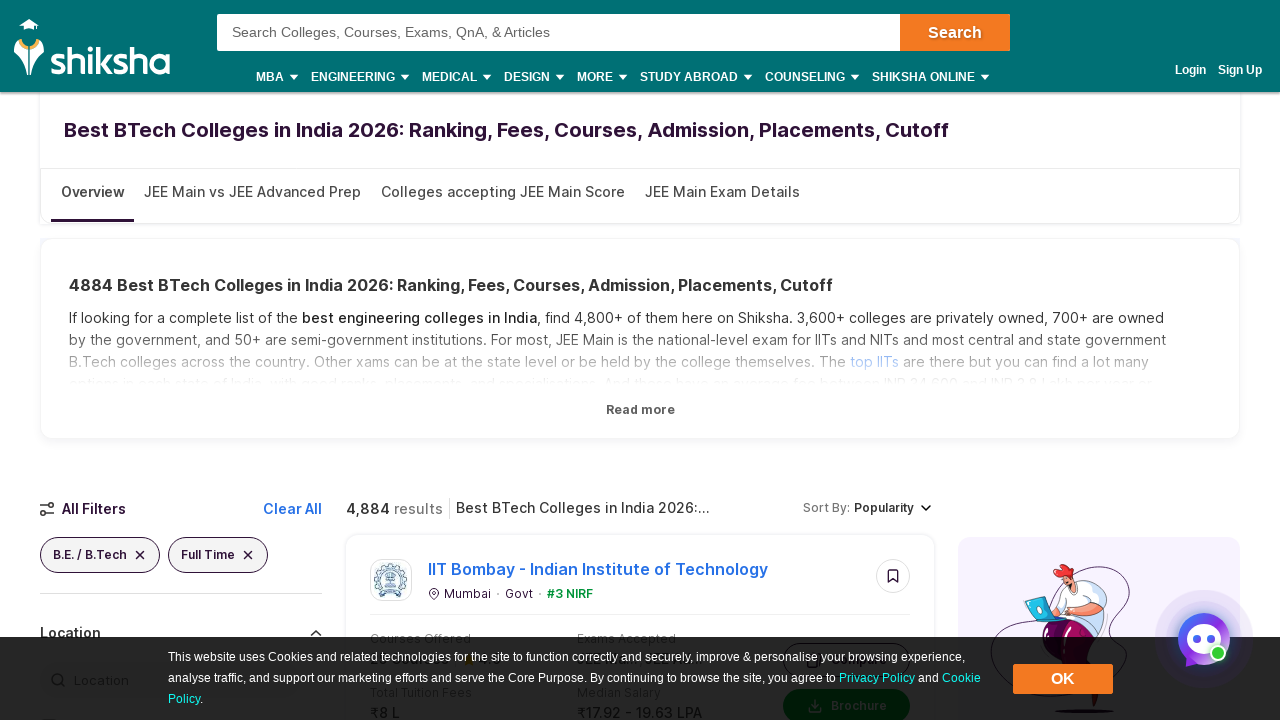

Search result titles (h3 elements) loaded on page
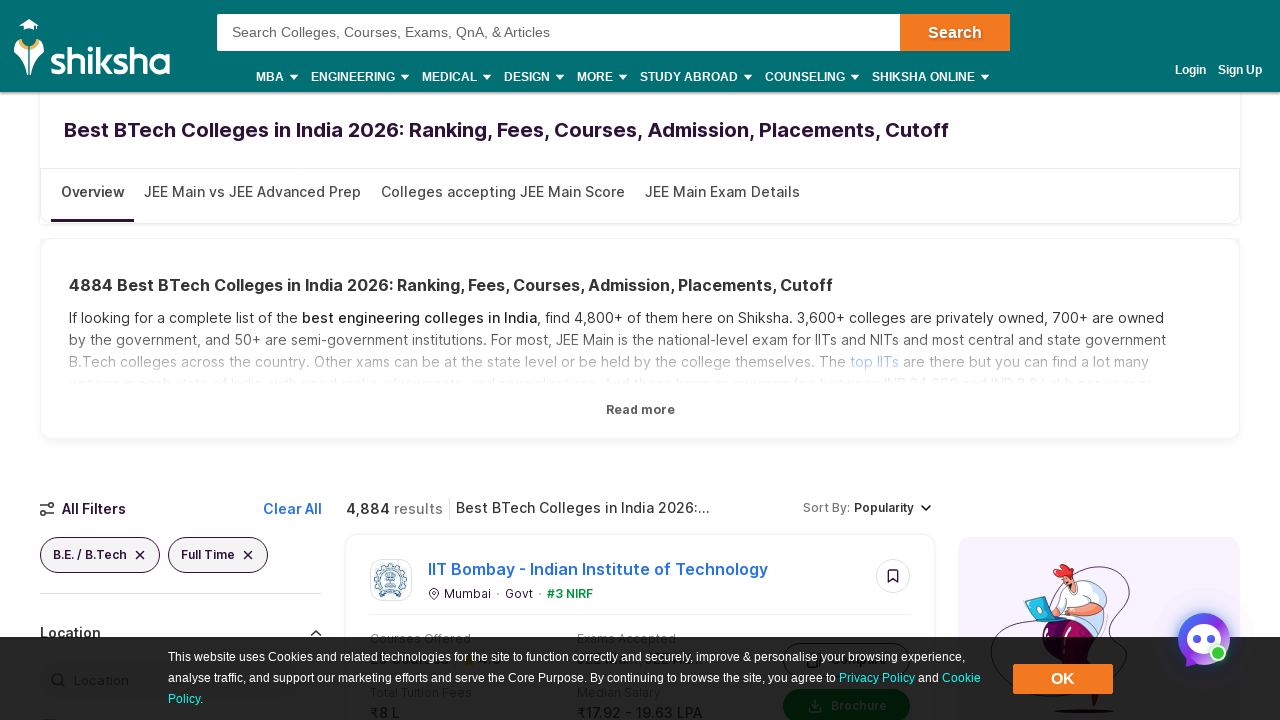

Page network activity idle - search results fully loaded
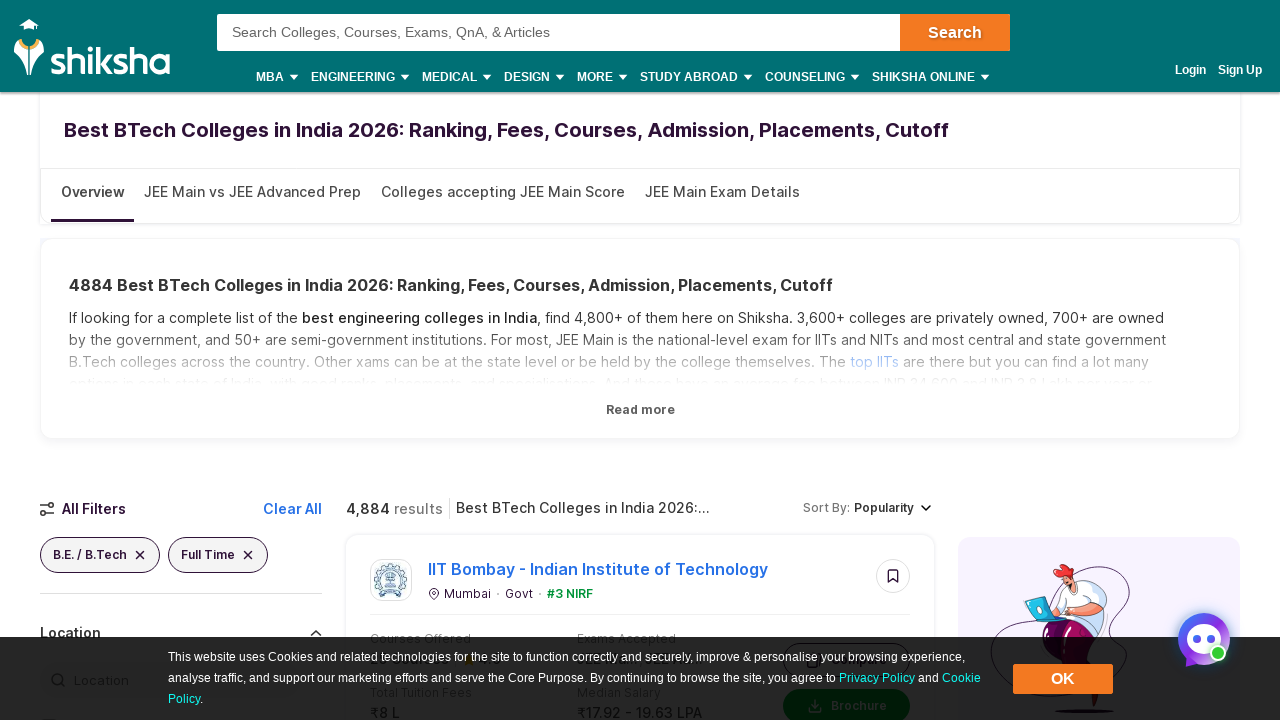

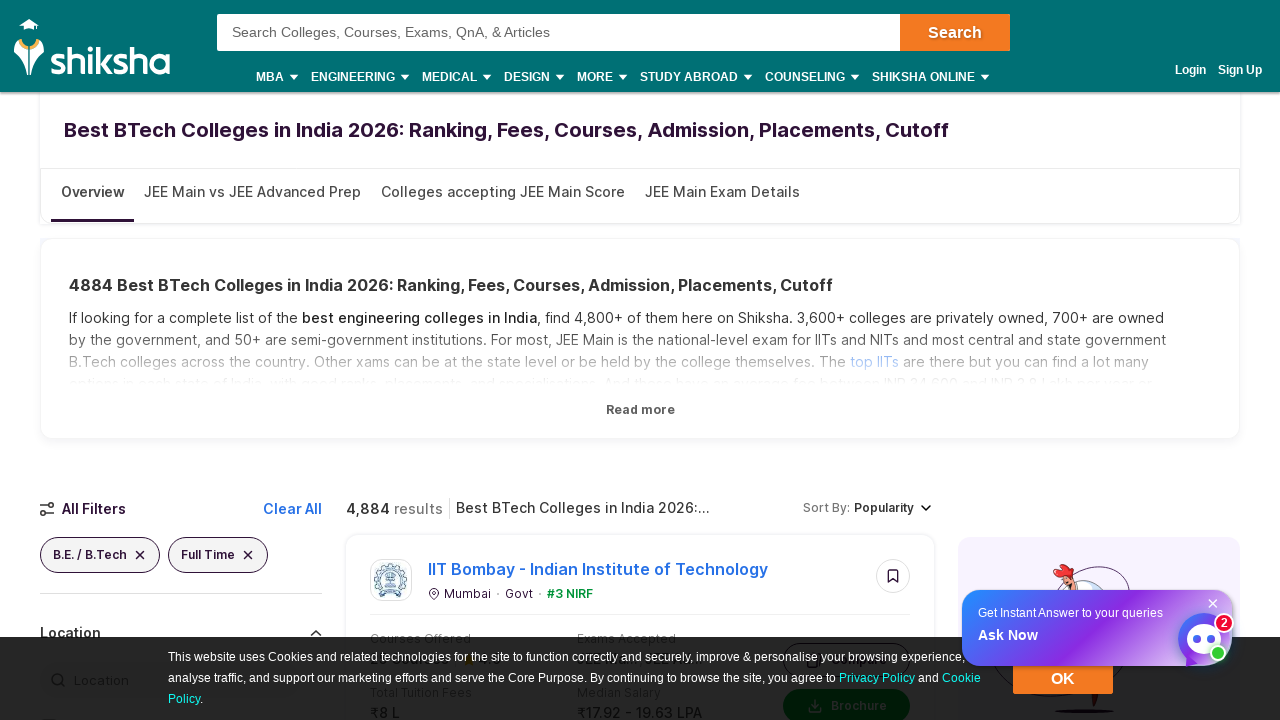